Navigates through NASA news pages by clicking the next page button, verifying that news article containers with titles and descriptions are displayed

Starting URL: https://www.nasa.gov/news/all-news/

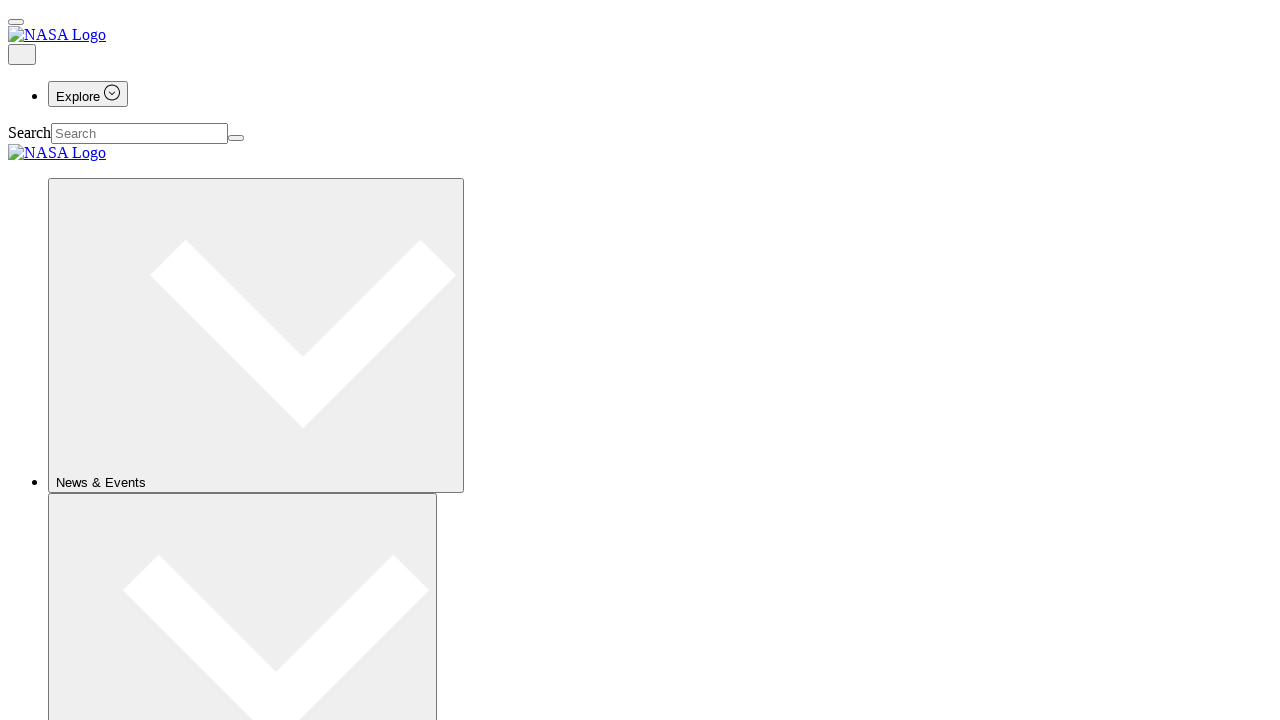

Waited for news article containers to load on the first page
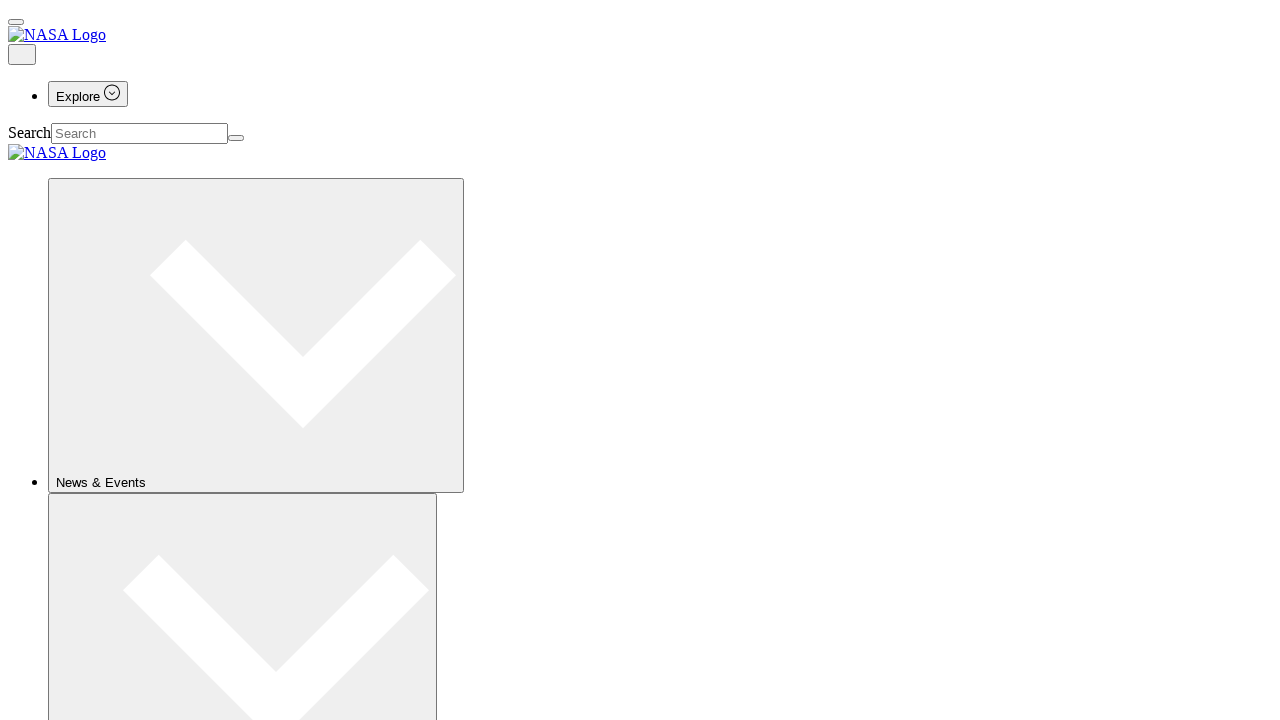

Verified news article title elements are present
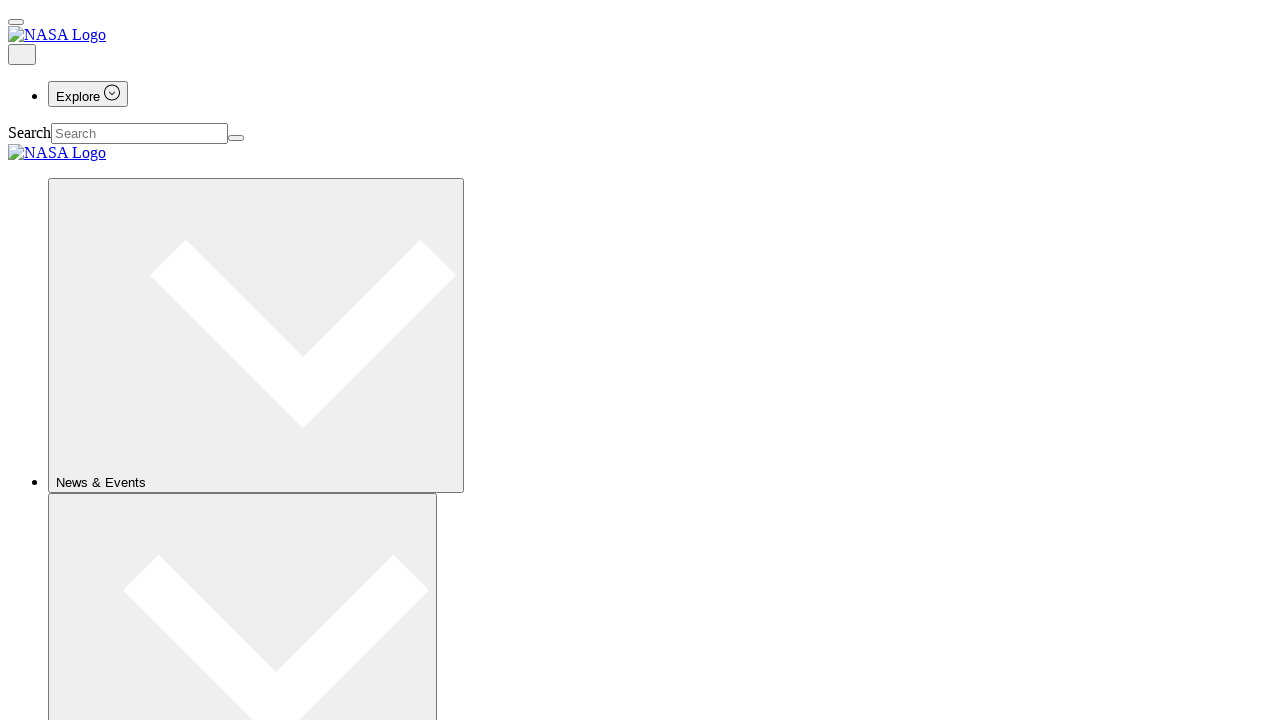

Verified news article description/readtime elements are present
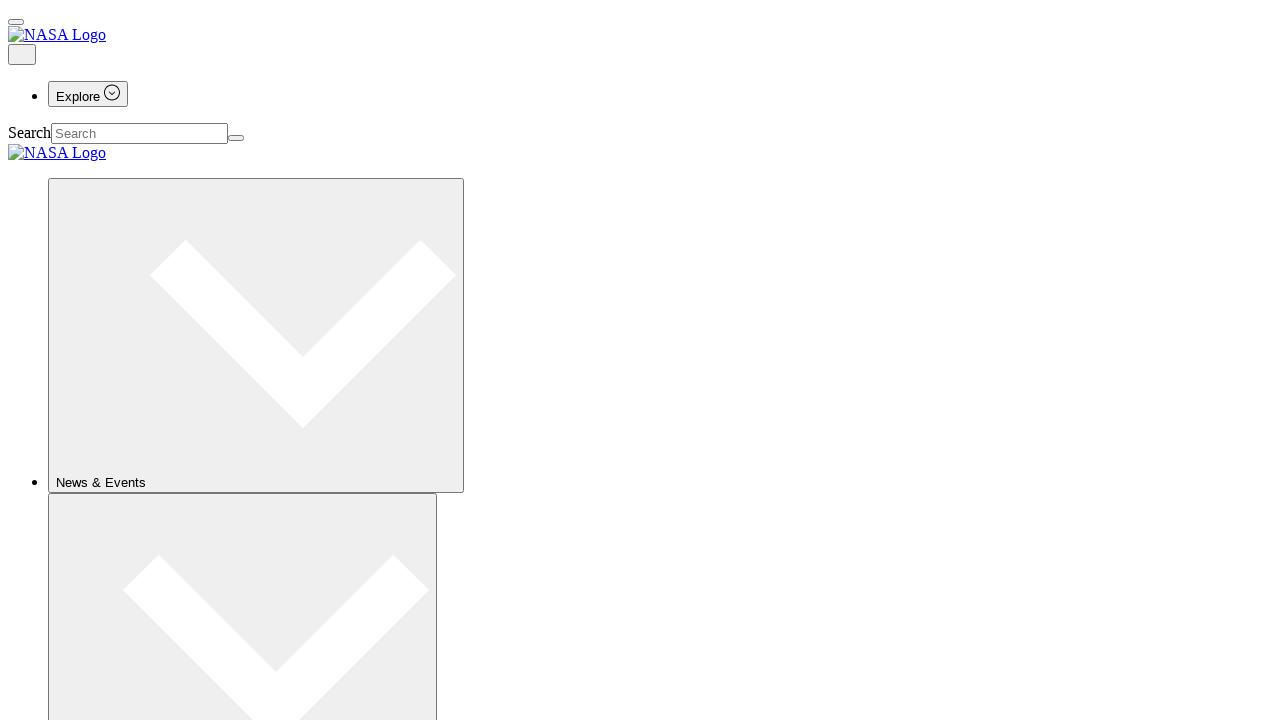

Clicked next page button to navigate to page 2 at (116, 360) on .next
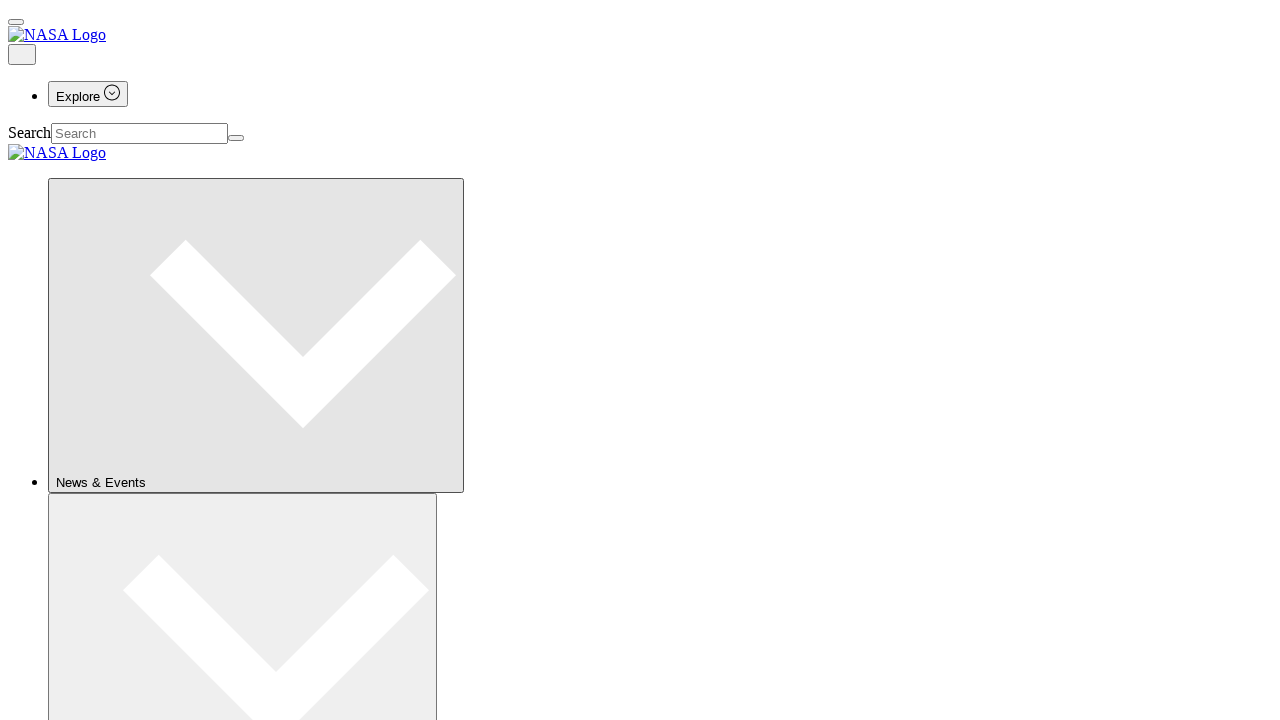

Waited for news article containers to load on page 2
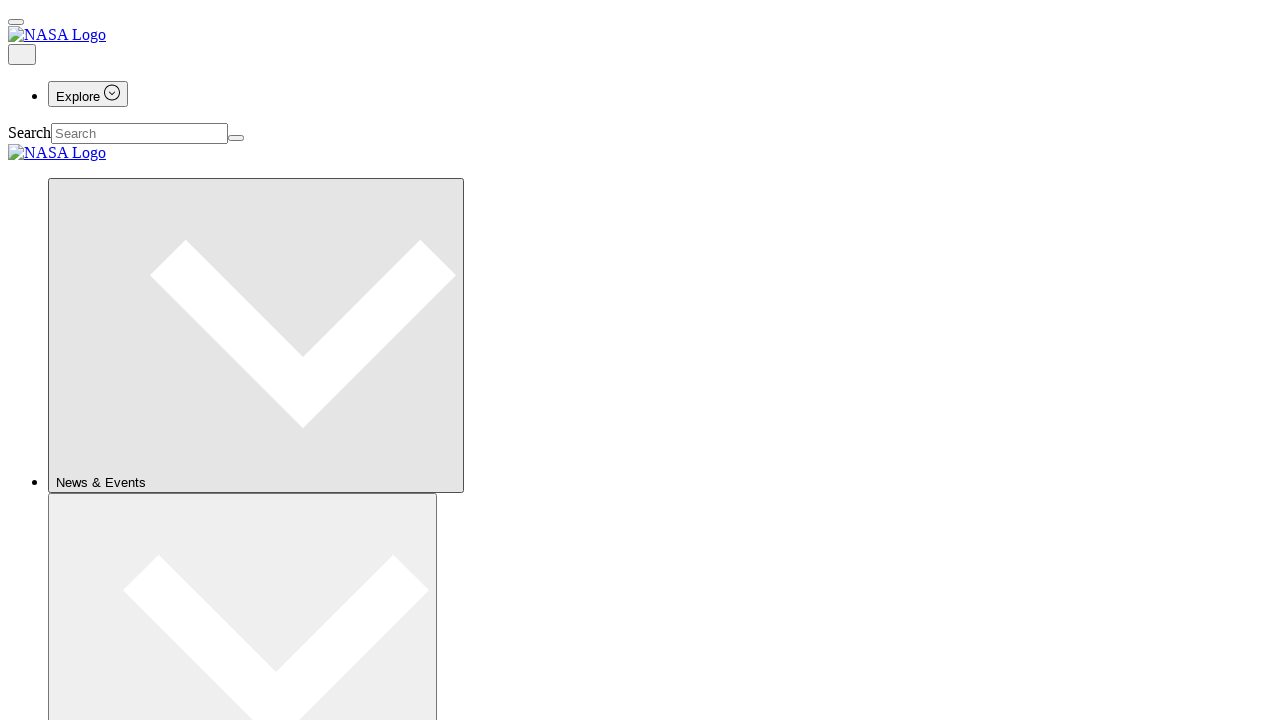

Clicked next page button to navigate to page 3 at (116, 360) on .next
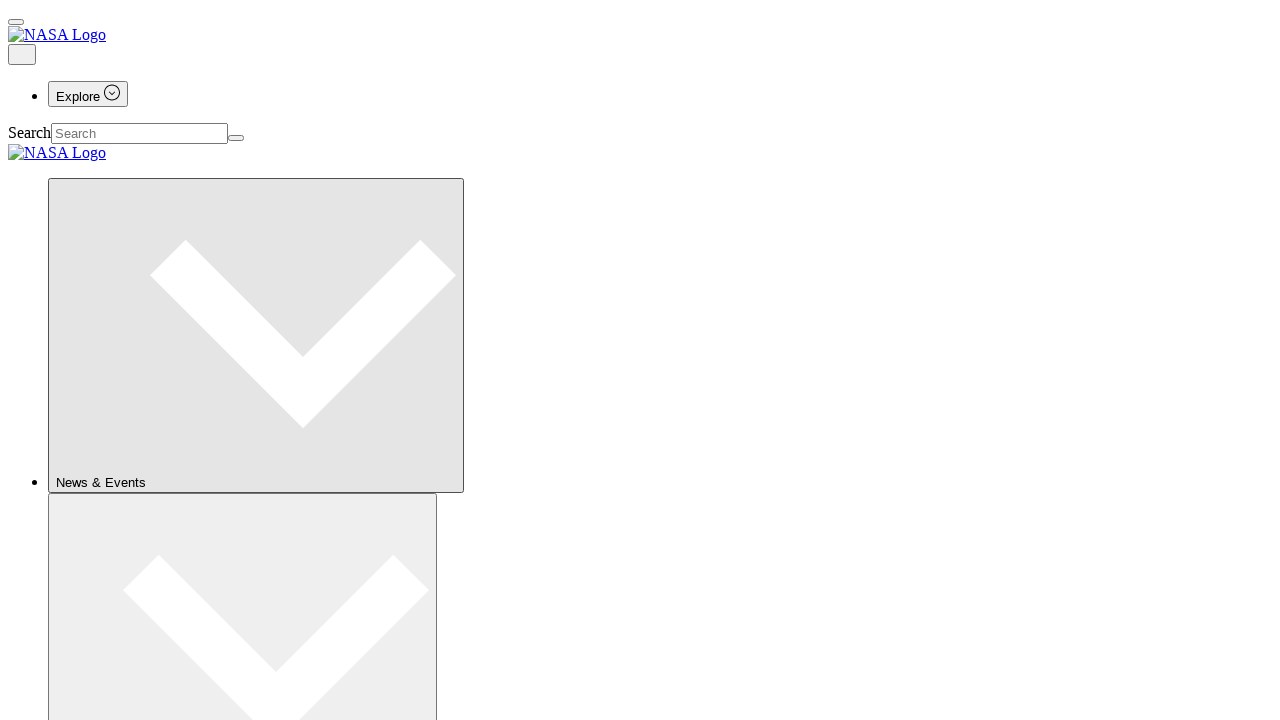

Waited for news article containers to load on page 3
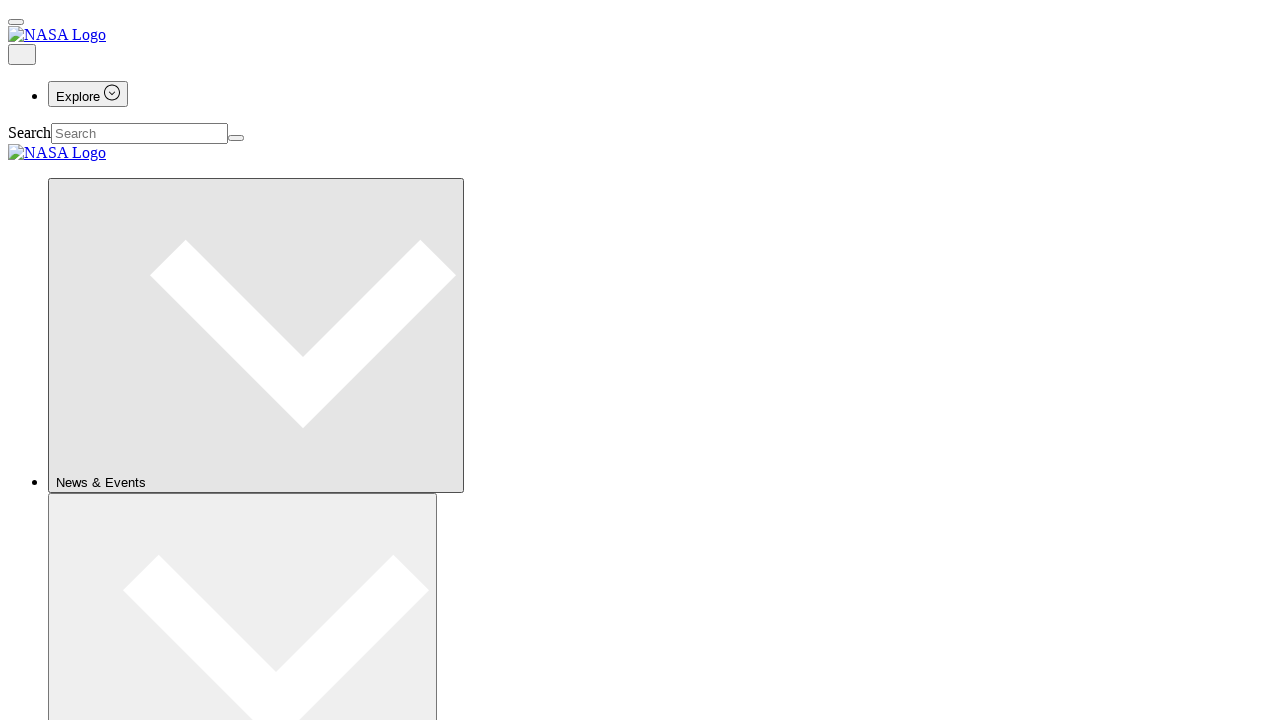

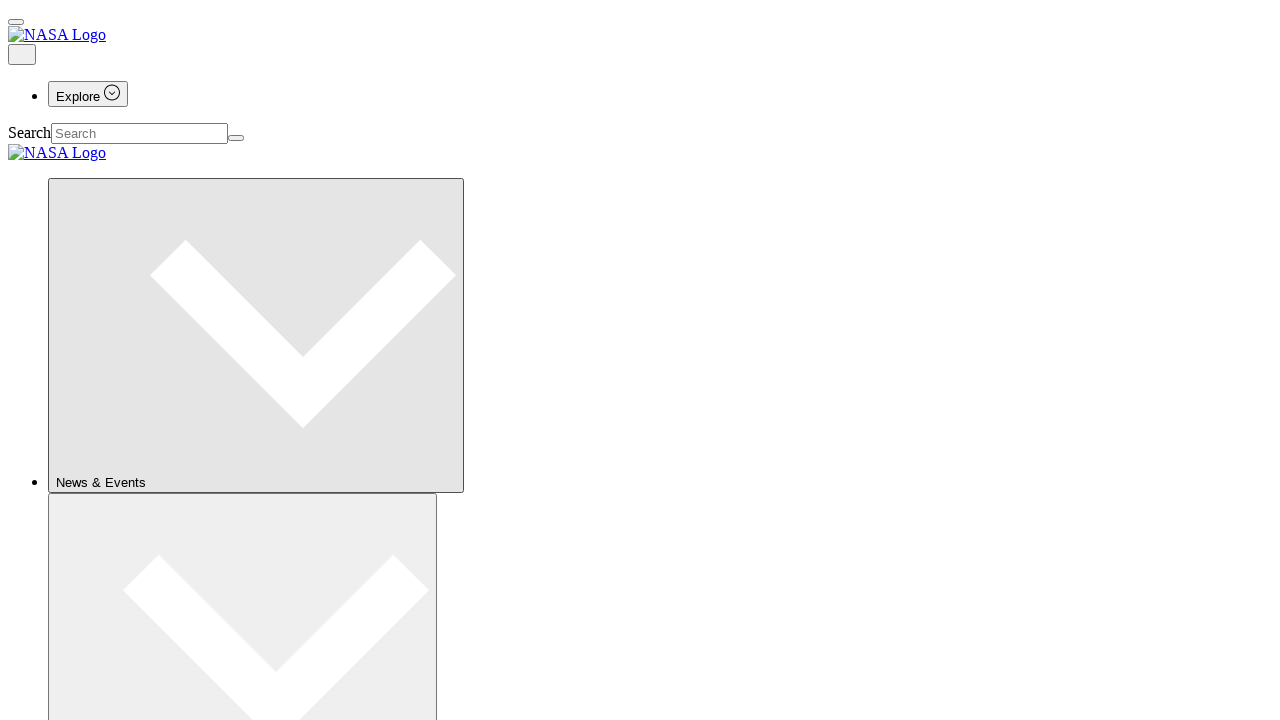